Tests infinite scroll functionality by navigating to the infinite scroll page, scrolling down until at least 10 paragraphs are loaded, then scrolling back to the top

Starting URL: https://the-internet.herokuapp.com/

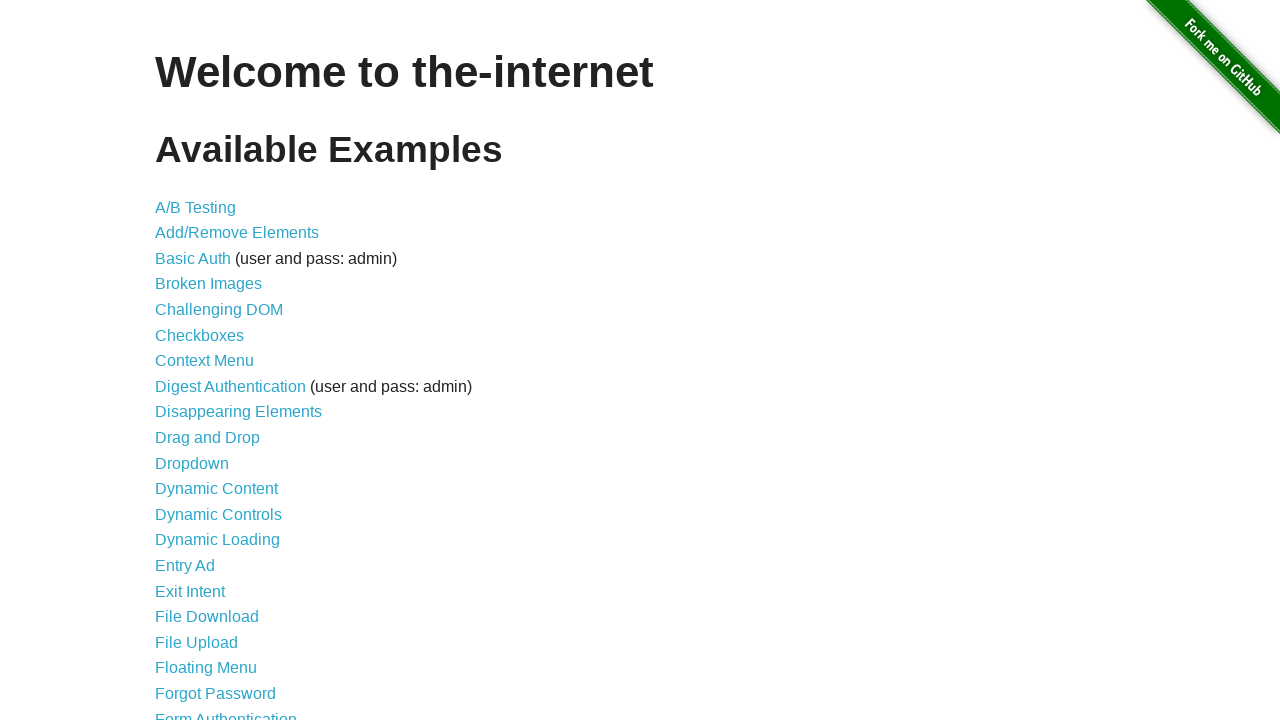

Clicked on 'Infinite Scroll' link at (201, 360) on text=Infinite Scroll
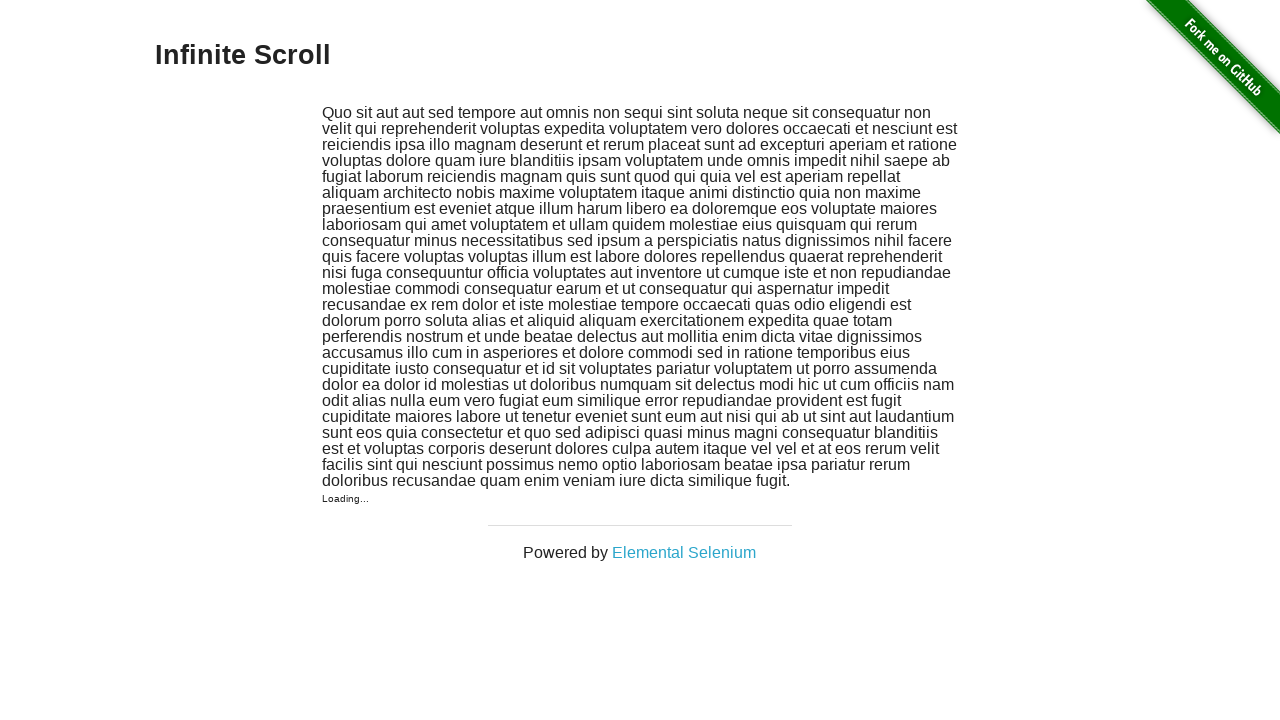

Waited 2 seconds for page to load
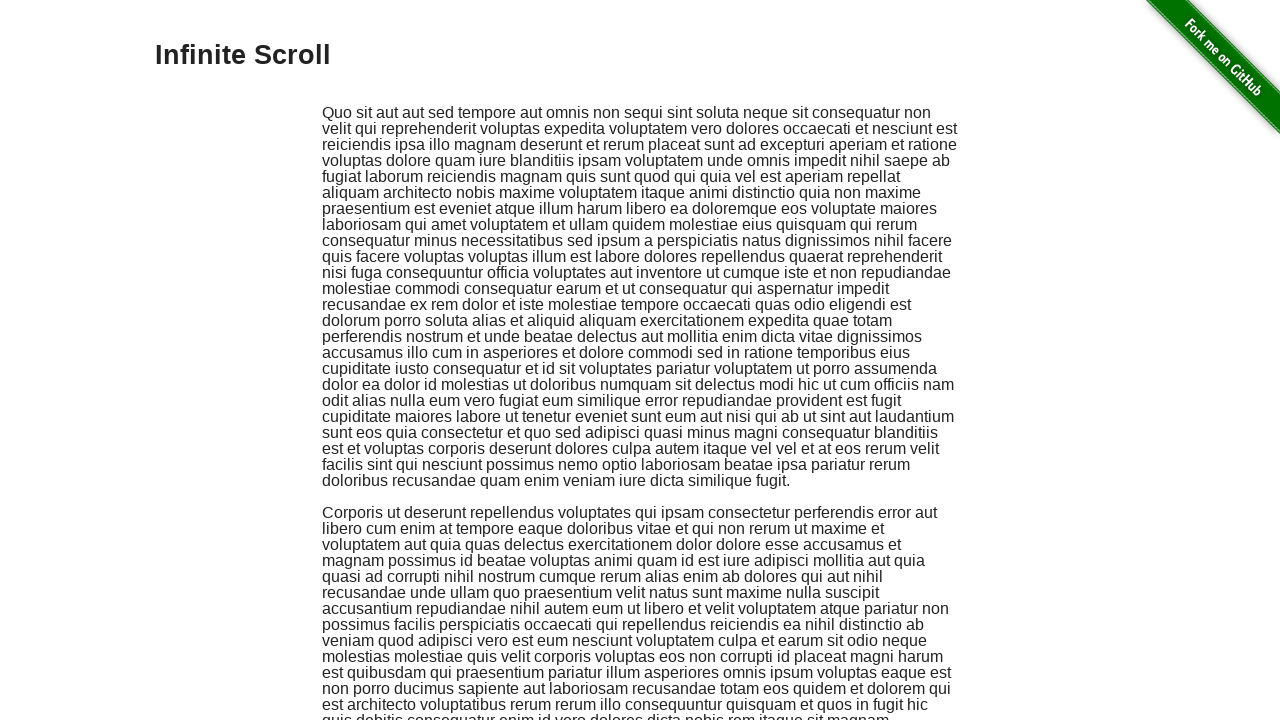

Located paragraph elements with class 'jscroll-added'
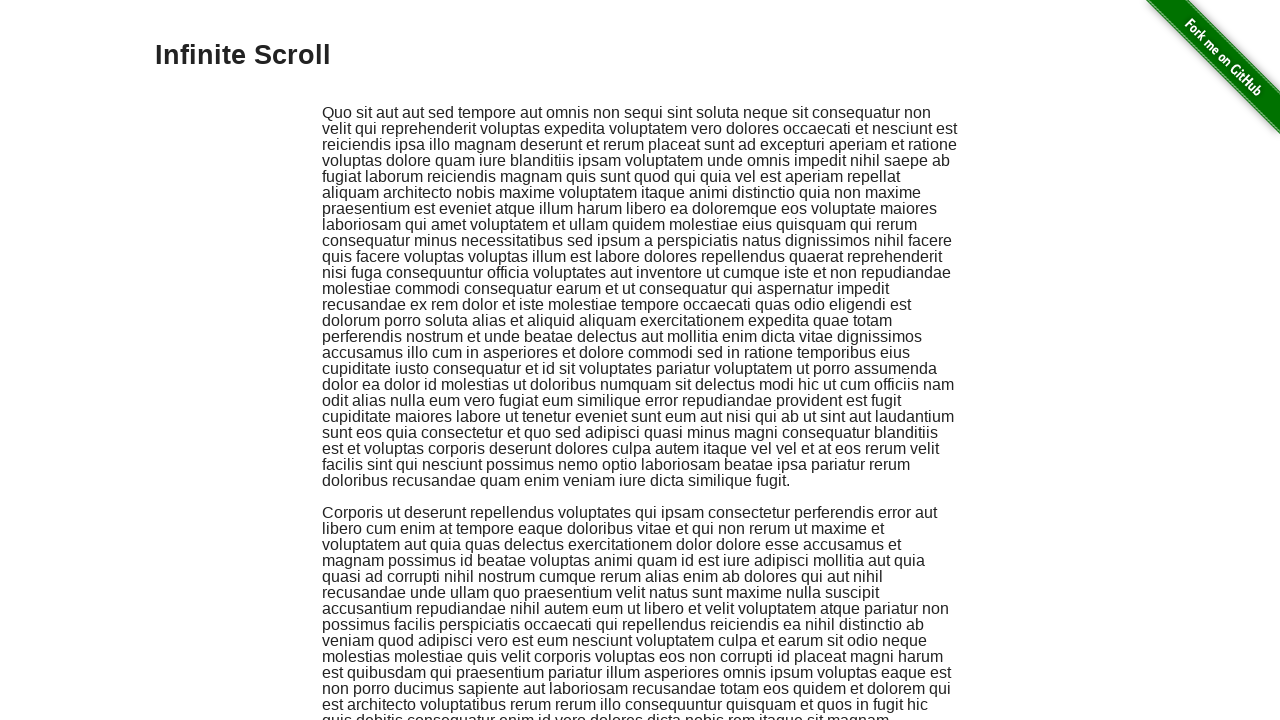

Scrolled to bottom of page (currently 3 paragraphs loaded)
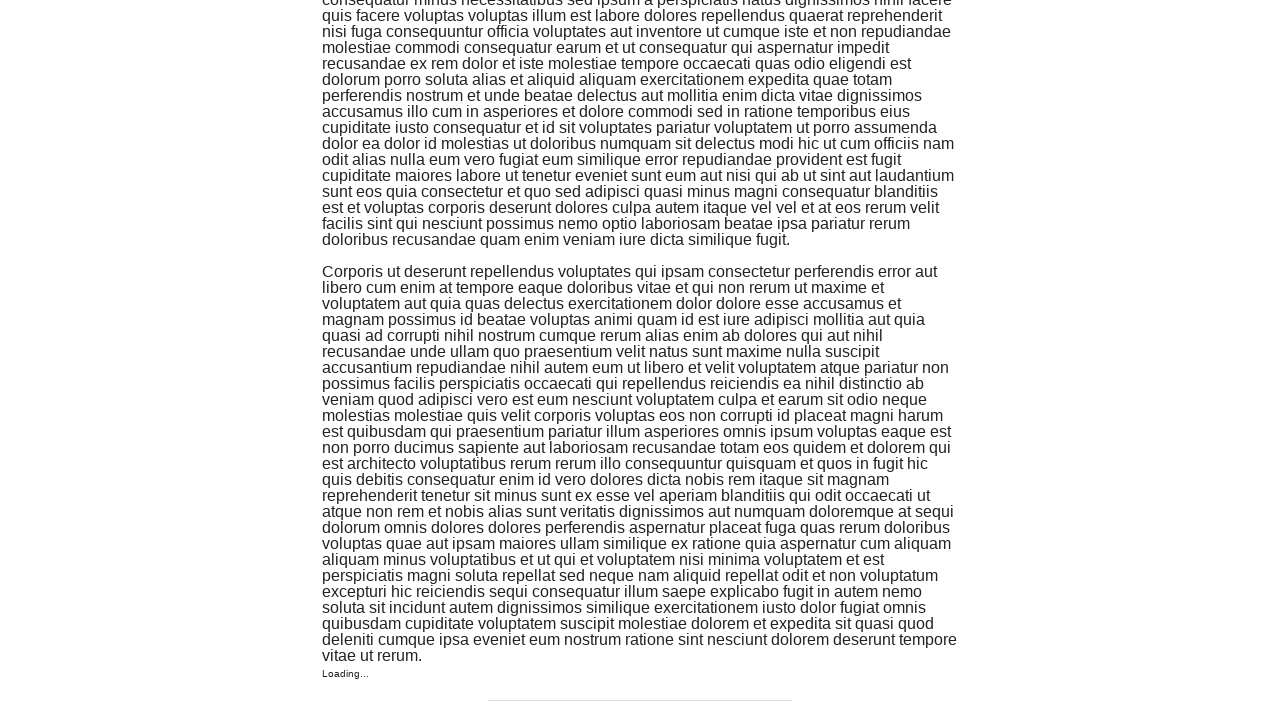

Waited 500ms for content to load
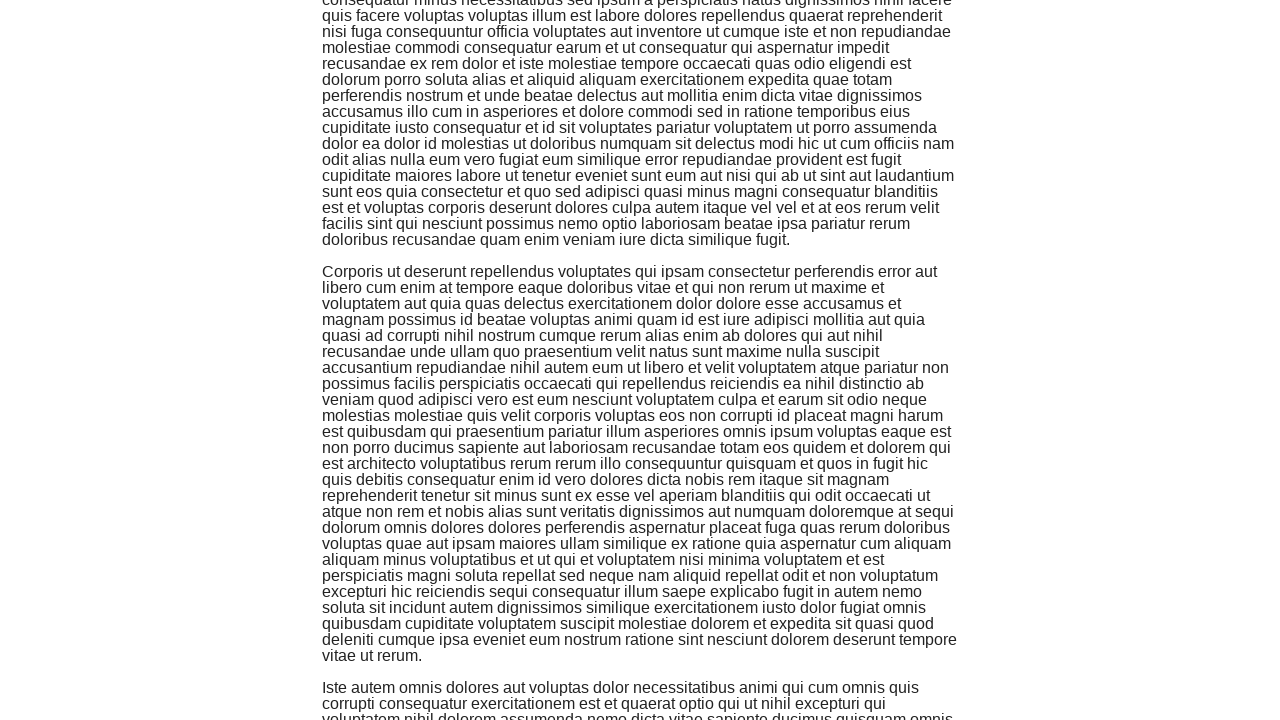

Scrolled to bottom of page (currently 4 paragraphs loaded)
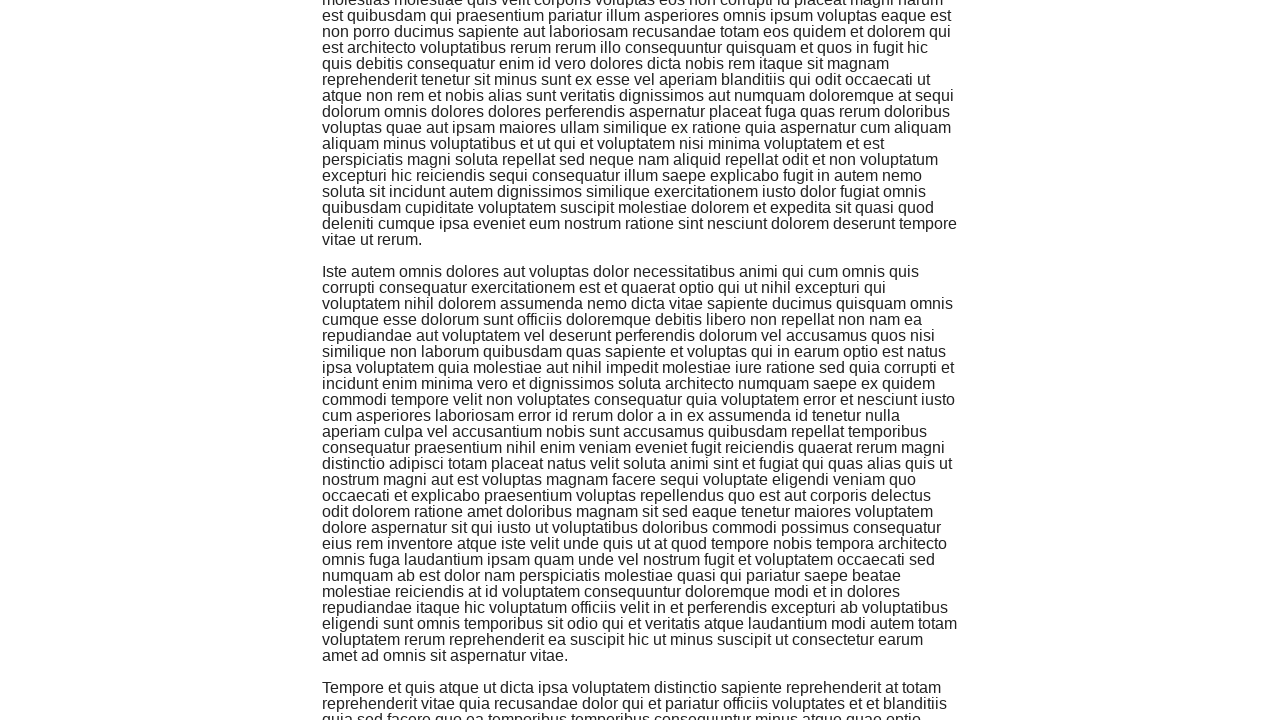

Waited 500ms for content to load
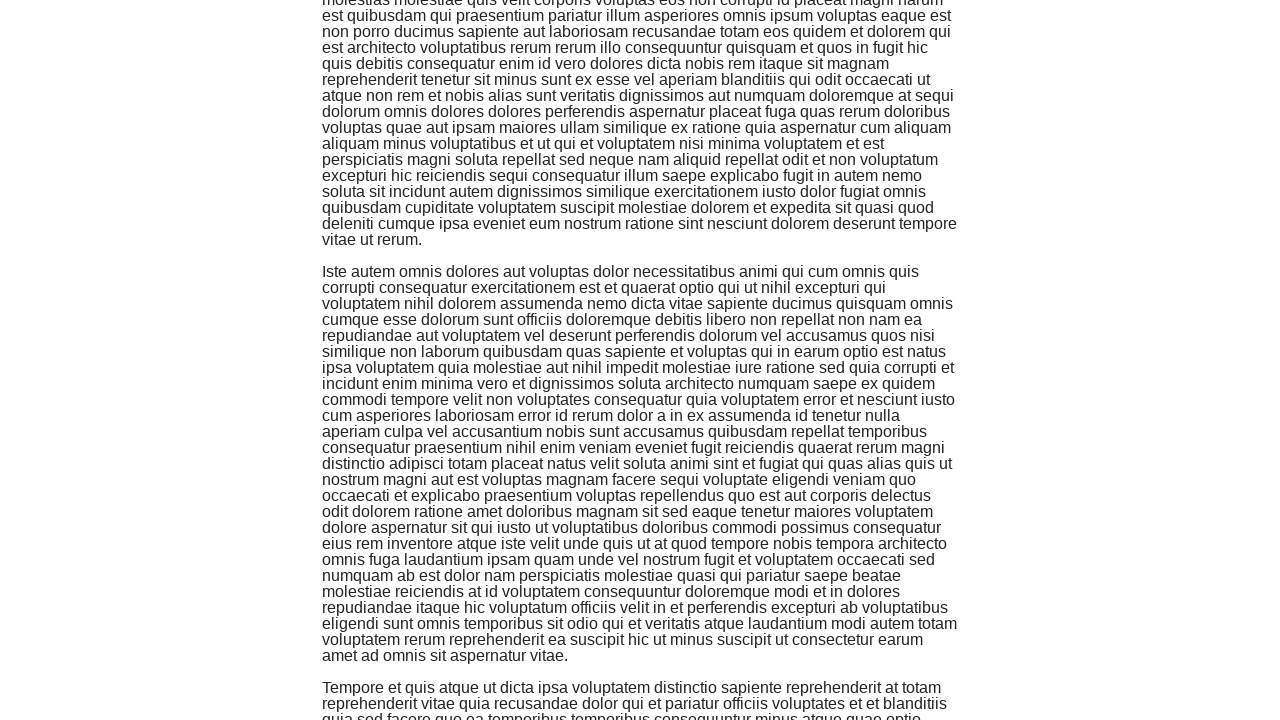

Scrolled to bottom of page (currently 5 paragraphs loaded)
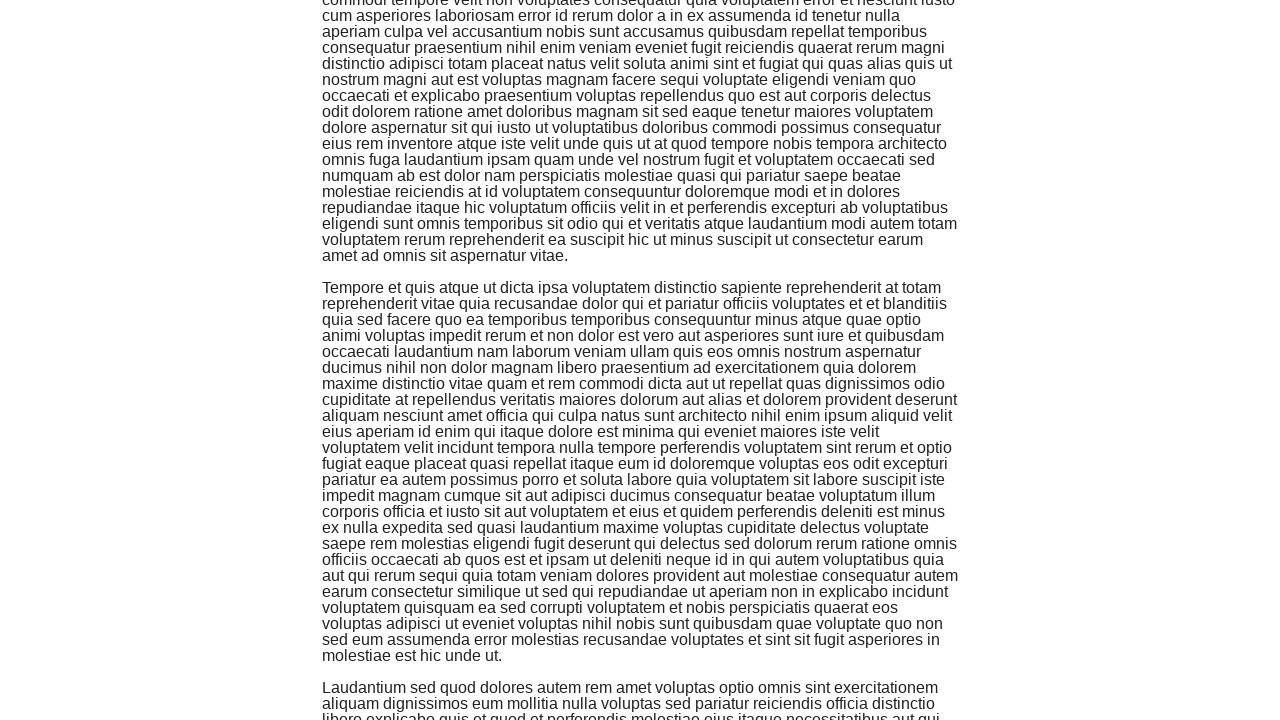

Waited 500ms for content to load
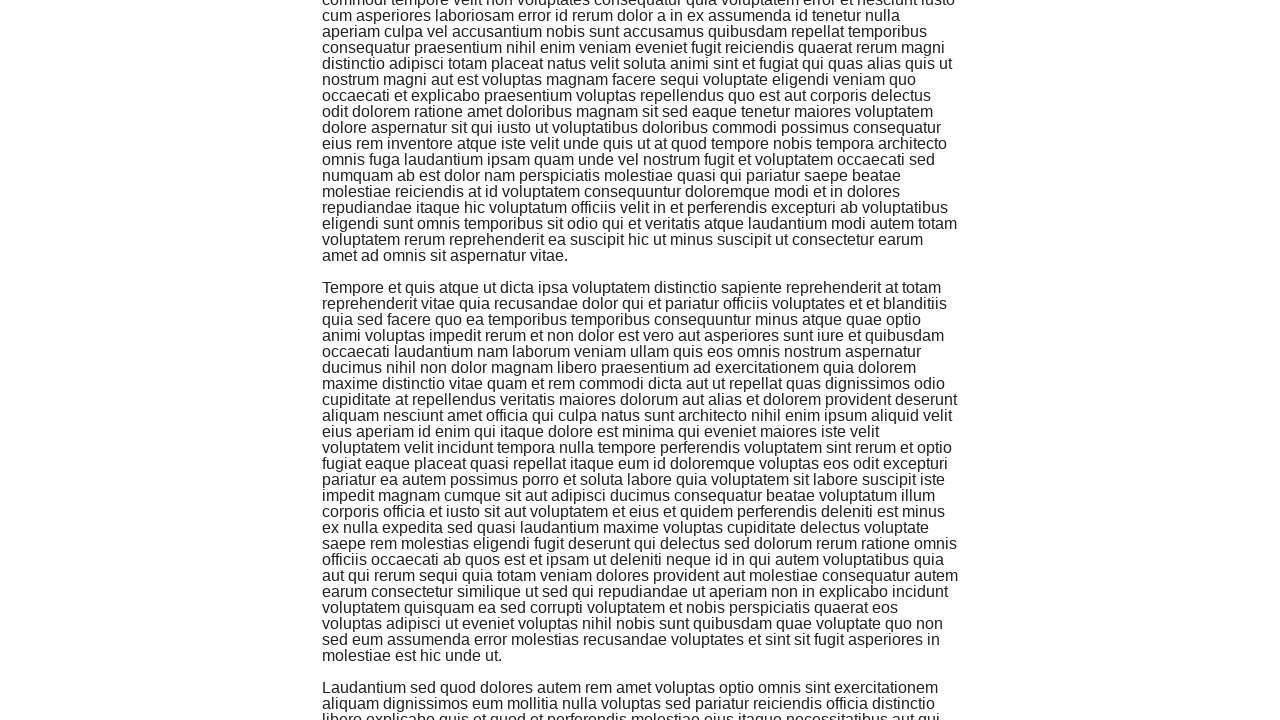

Scrolled to bottom of page (currently 6 paragraphs loaded)
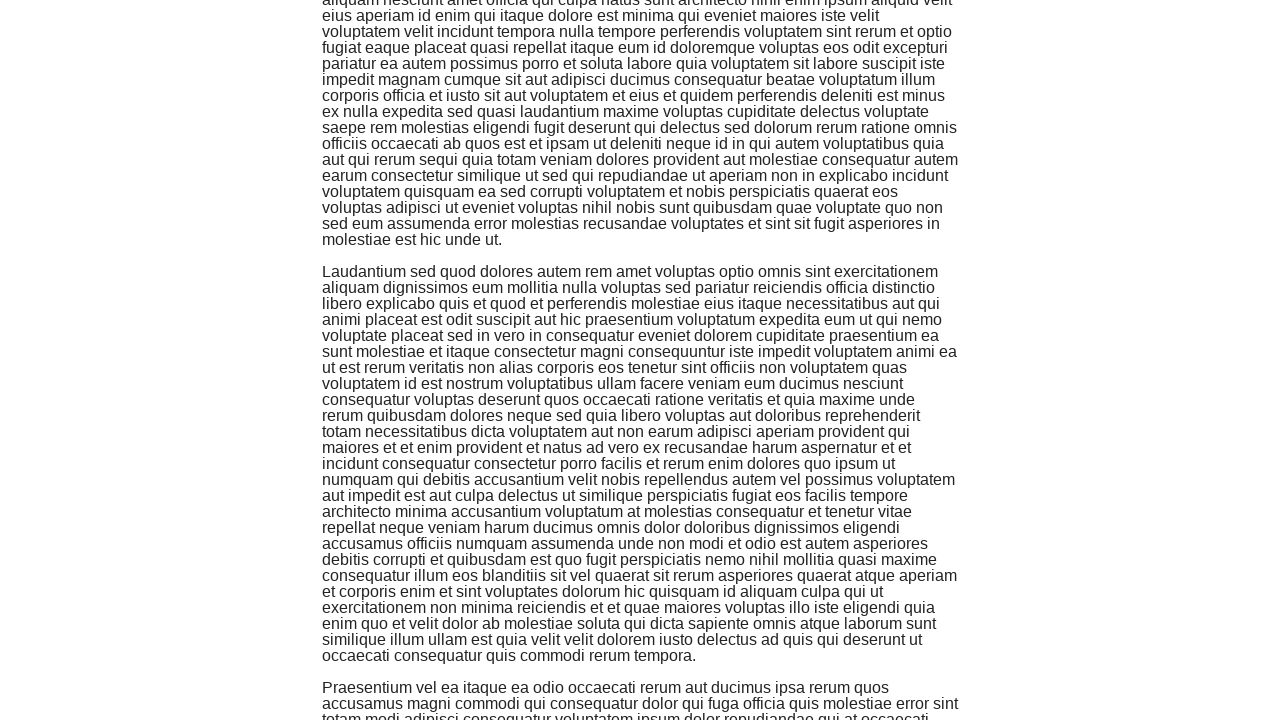

Waited 500ms for content to load
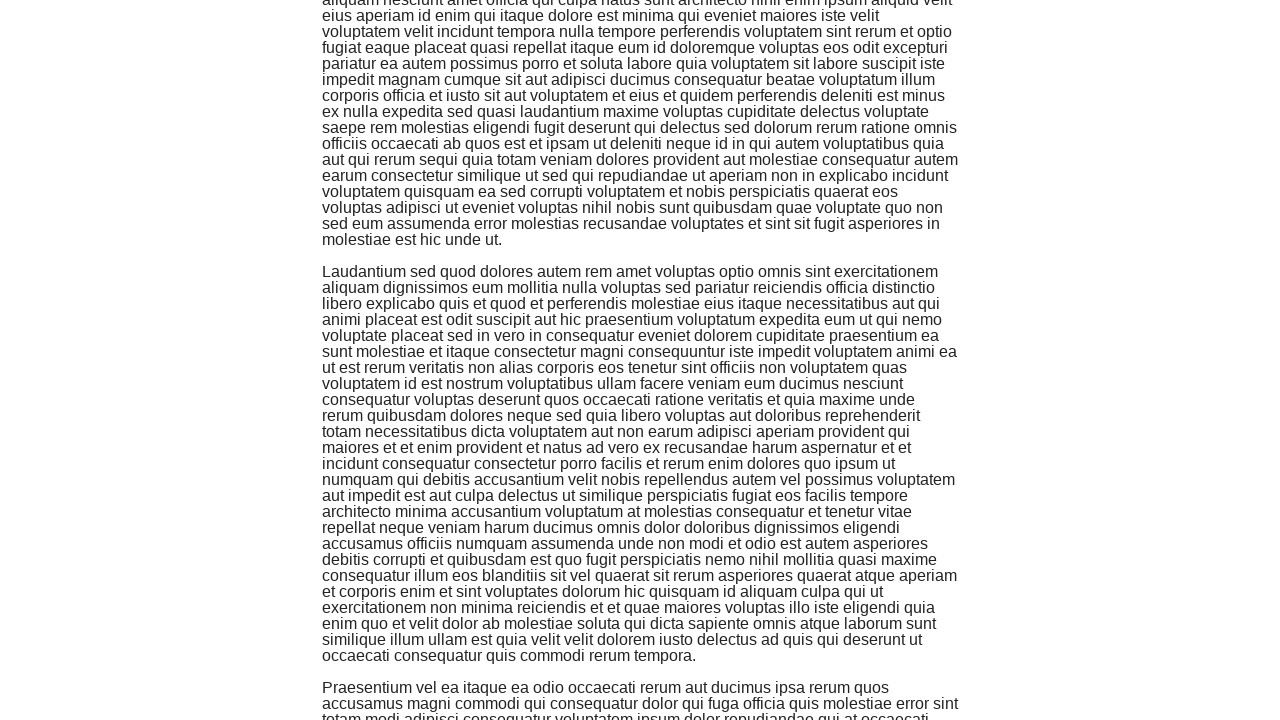

Scrolled to bottom of page (currently 7 paragraphs loaded)
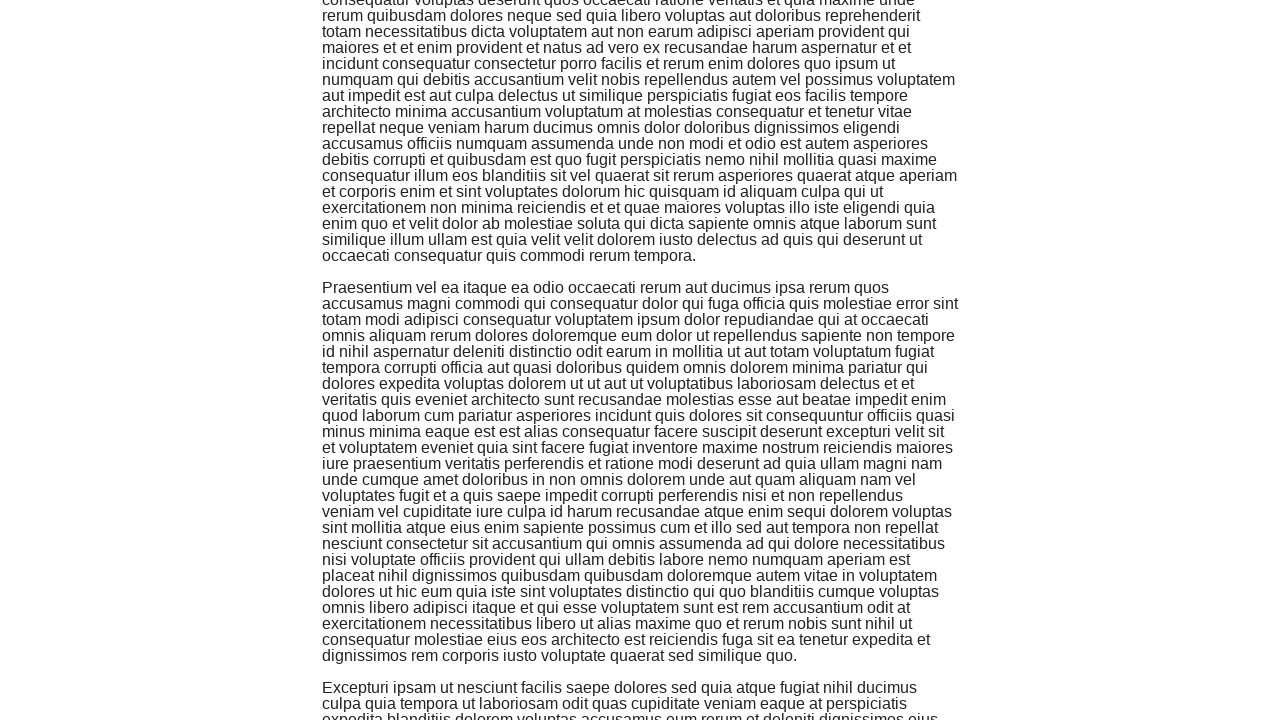

Waited 500ms for content to load
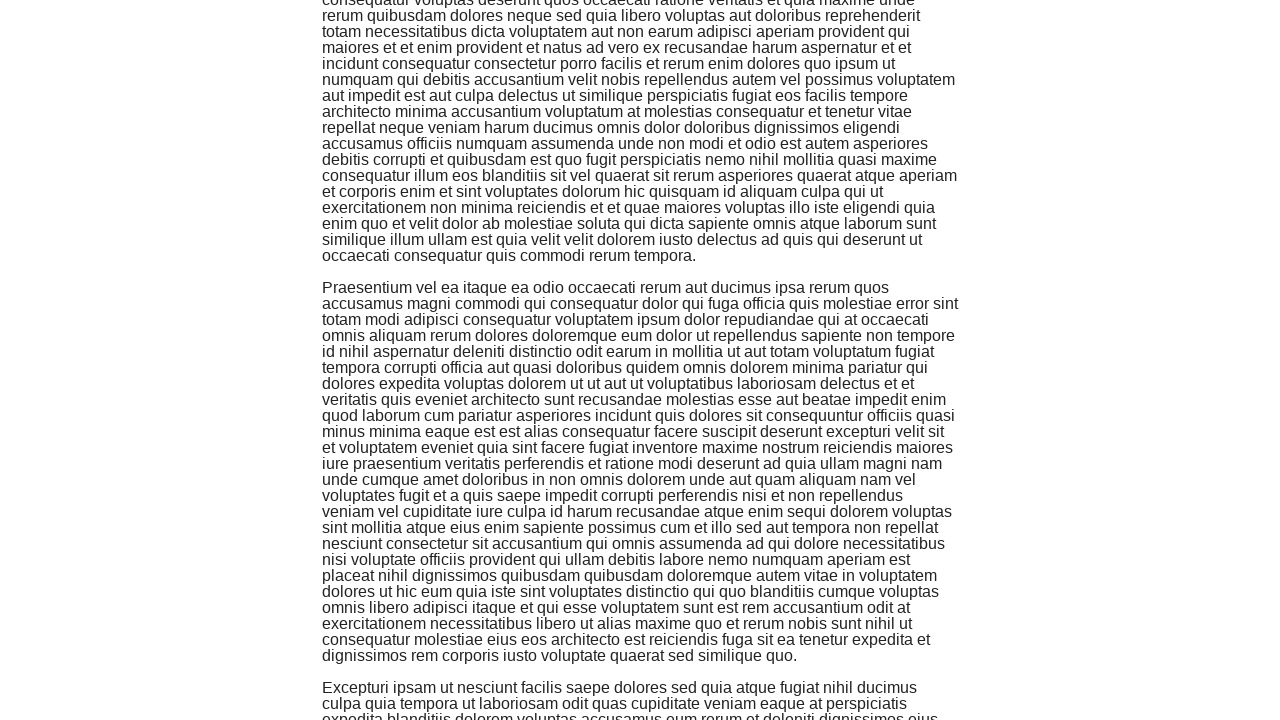

Scrolled to bottom of page (currently 8 paragraphs loaded)
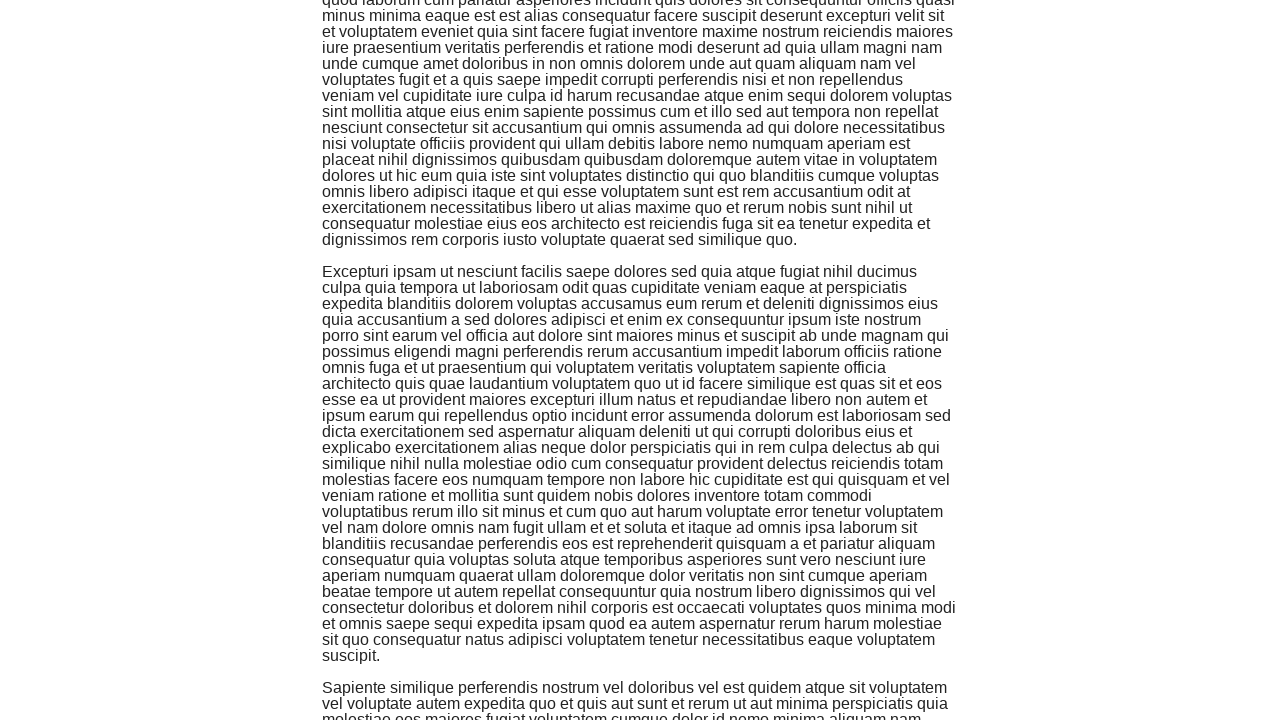

Waited 500ms for content to load
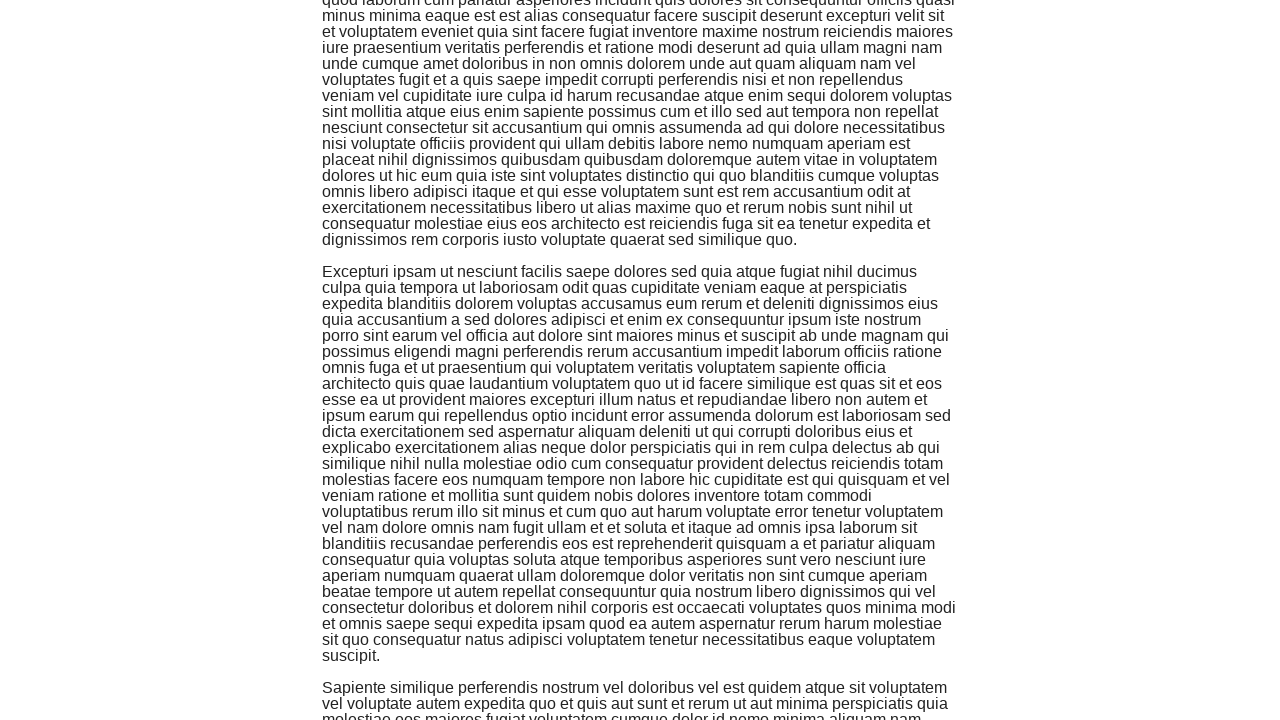

Scrolled to bottom of page (currently 9 paragraphs loaded)
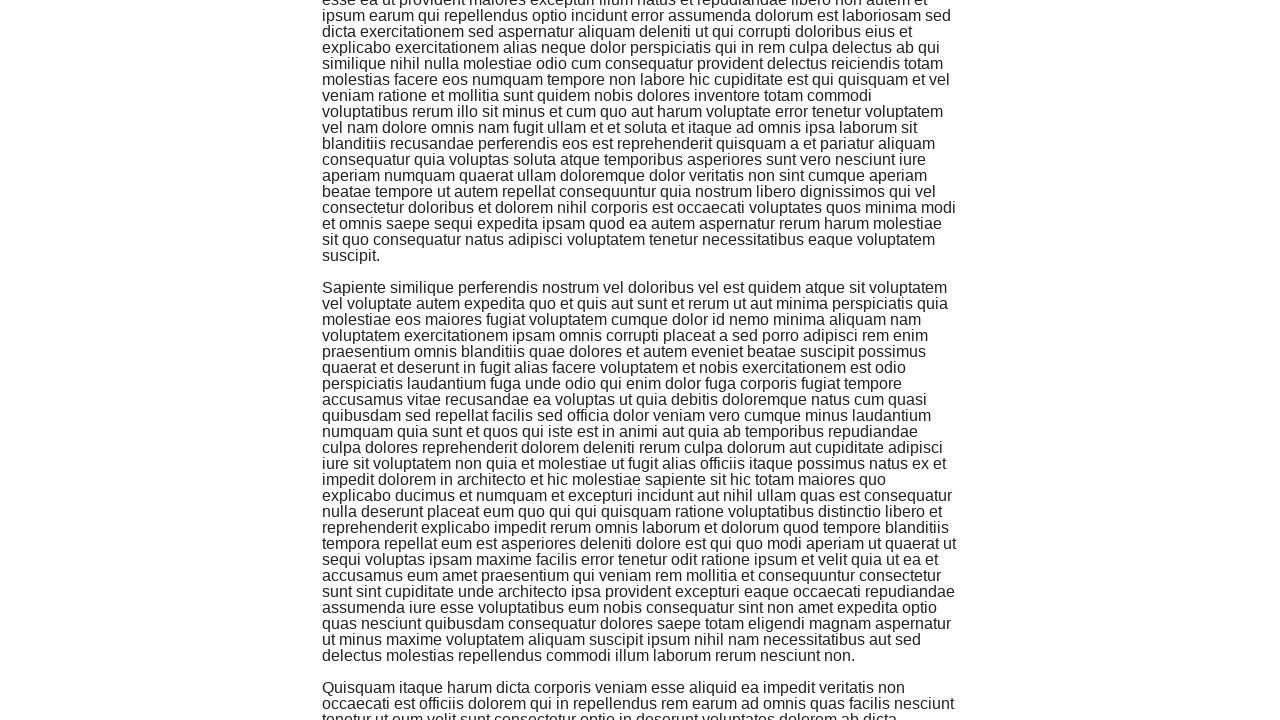

Waited 500ms for content to load
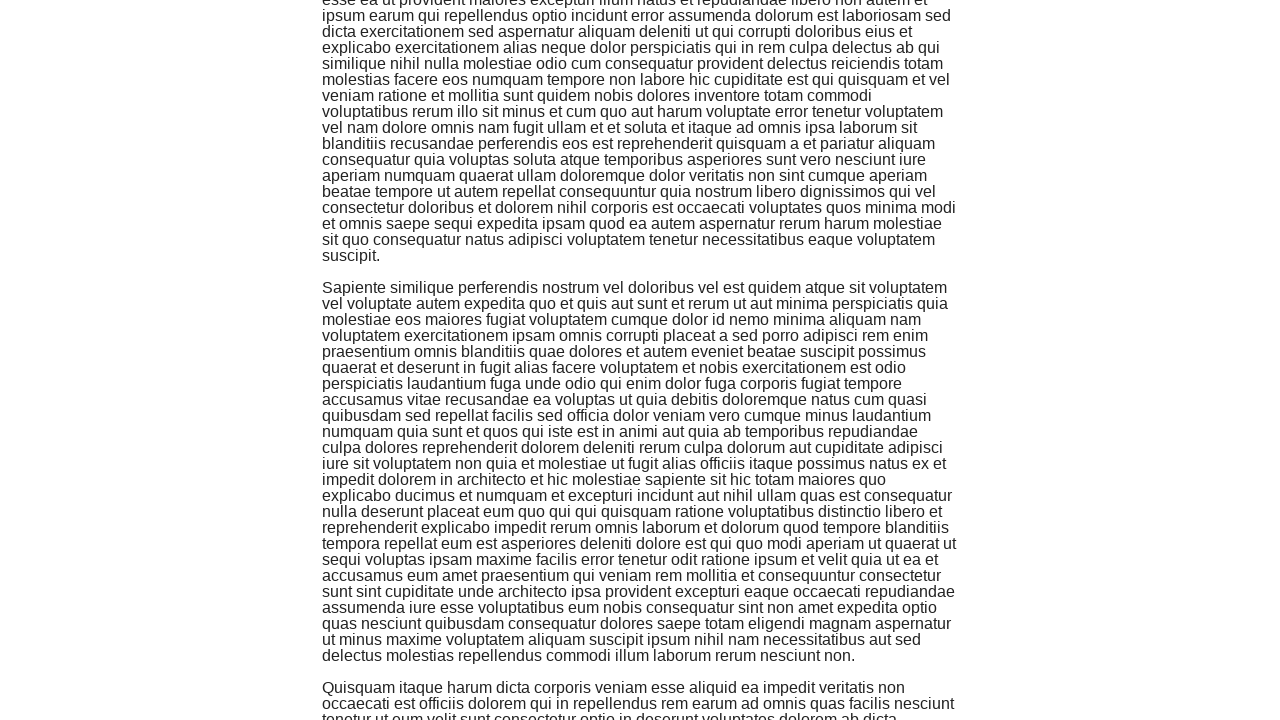

Scrolled to bottom of page (currently 10 paragraphs loaded)
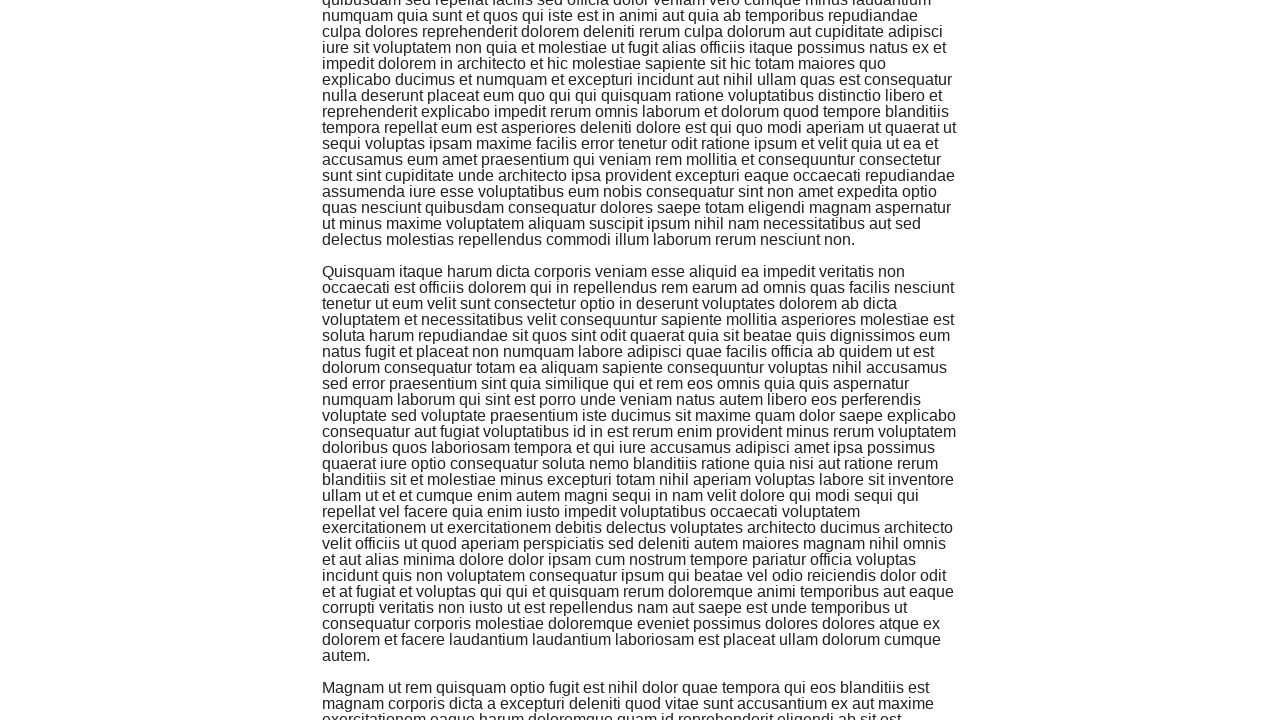

Waited 500ms for content to load
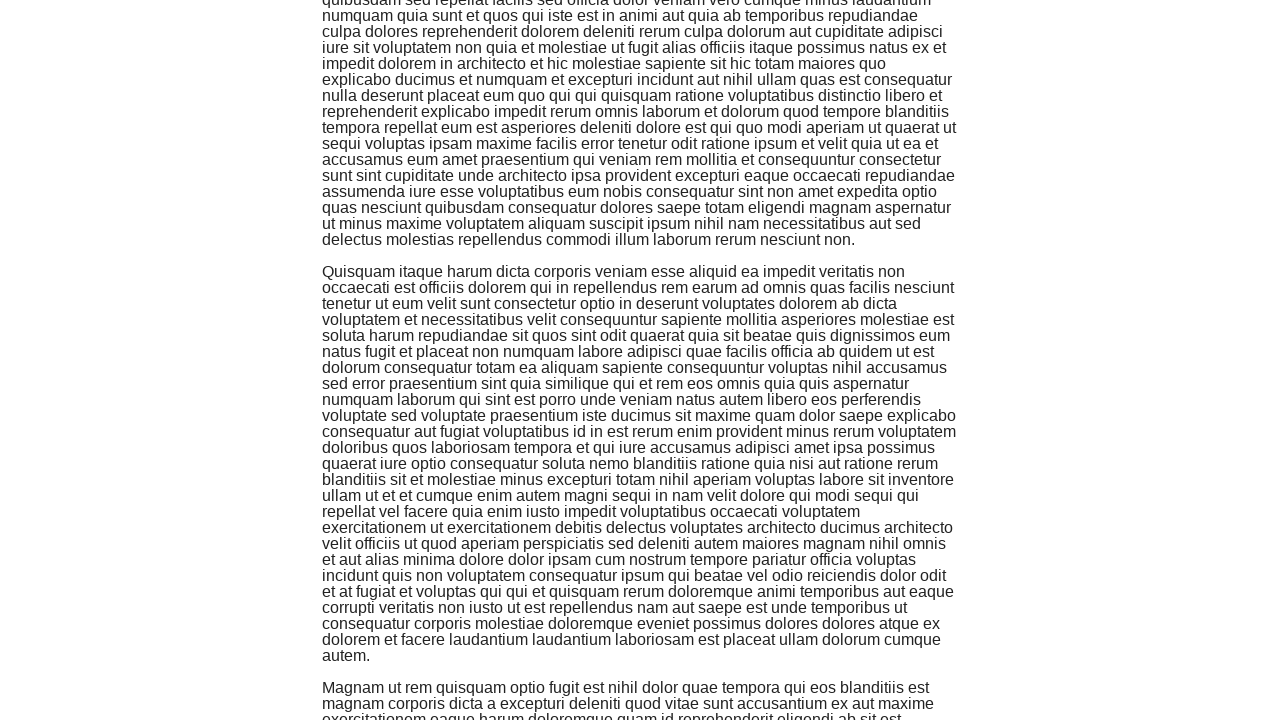

Waited 2 seconds after loading at least 10 paragraphs
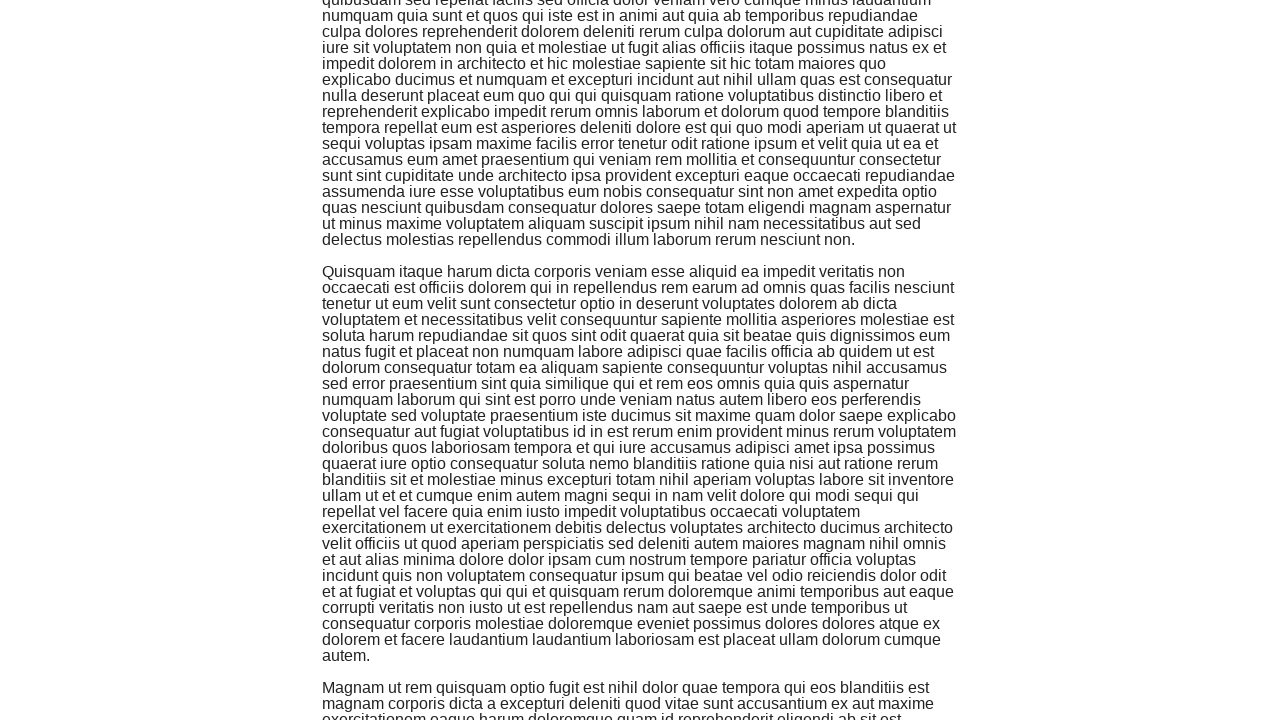

Scrolled back to top of page
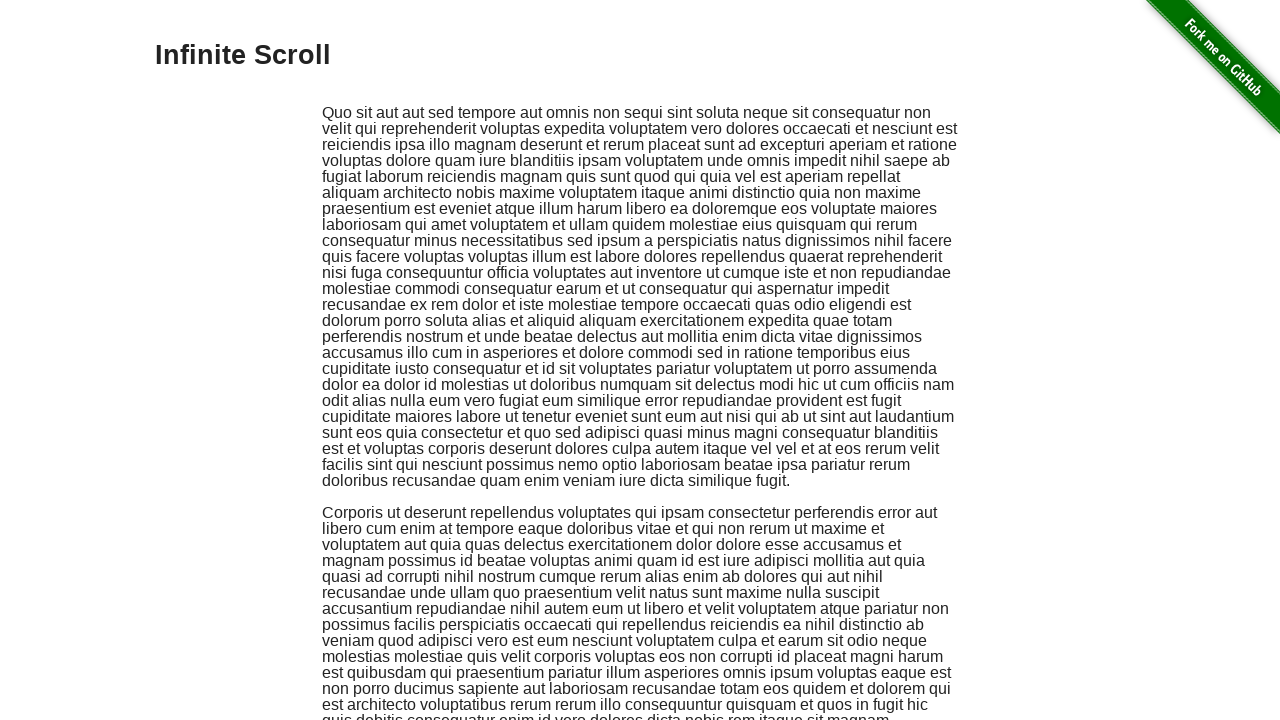

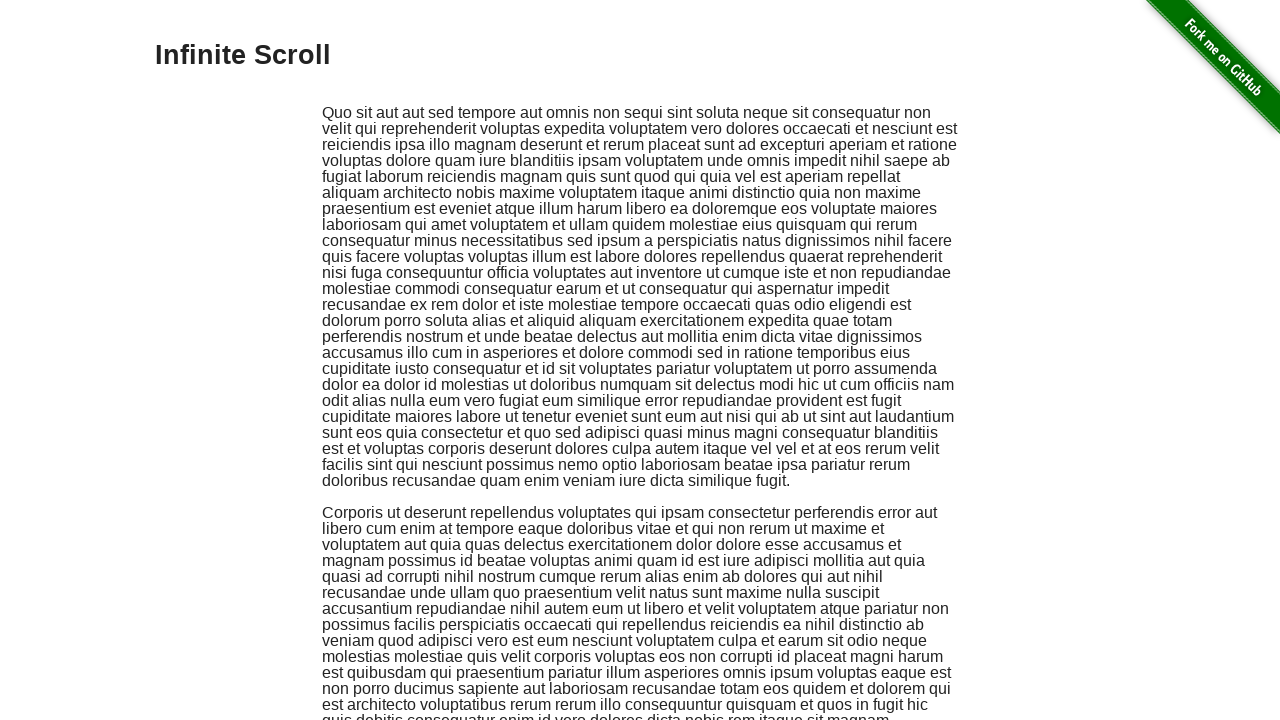